Tests the Reset functionality by setting cookies to mark all cats as rented, then clicking Reset and verifying all cats are restored to their original state

Starting URL: https://cs1632.appspot.com/

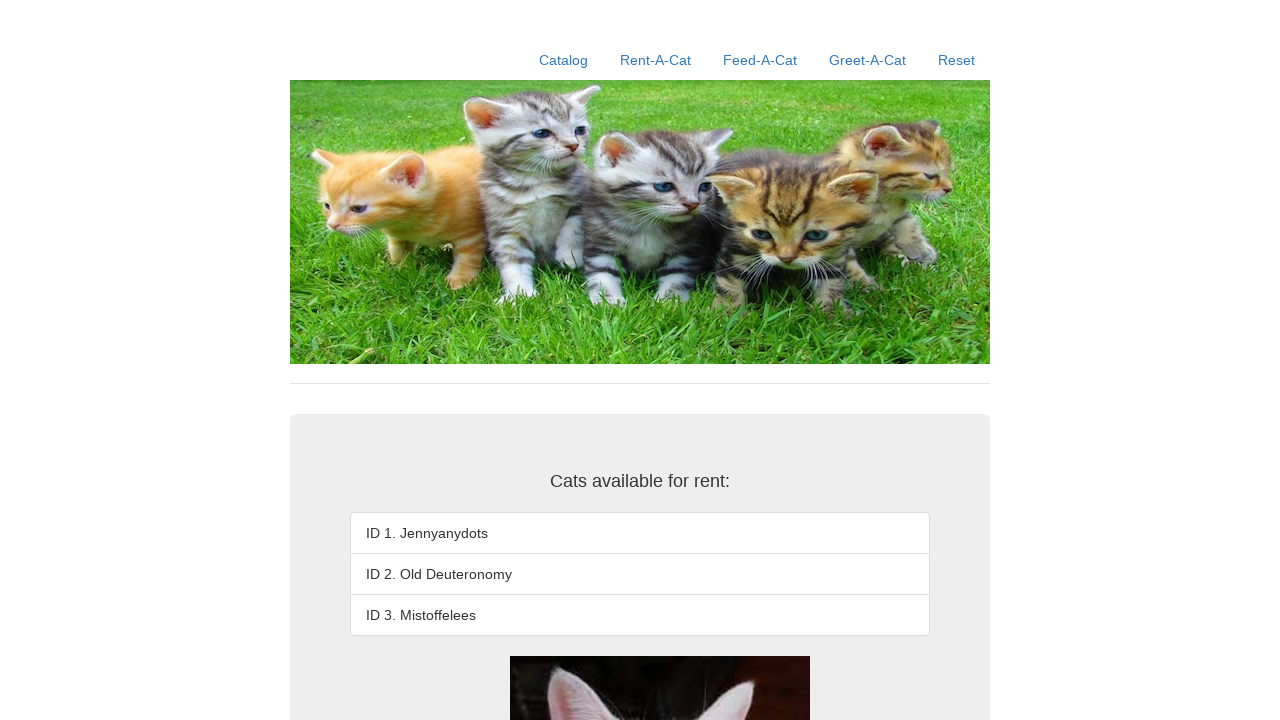

Set cookies to mark all cats (1, 2, 3) as rented
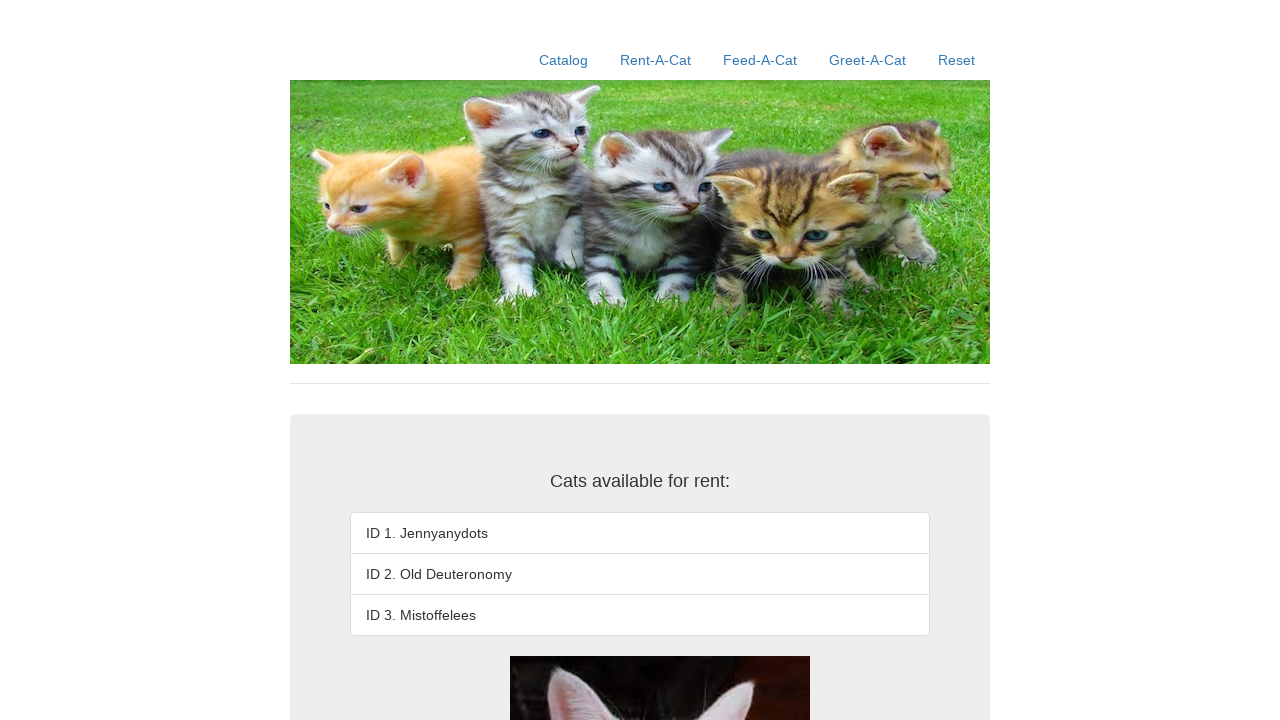

Clicked Reset link at (956, 60) on a:text('Reset')
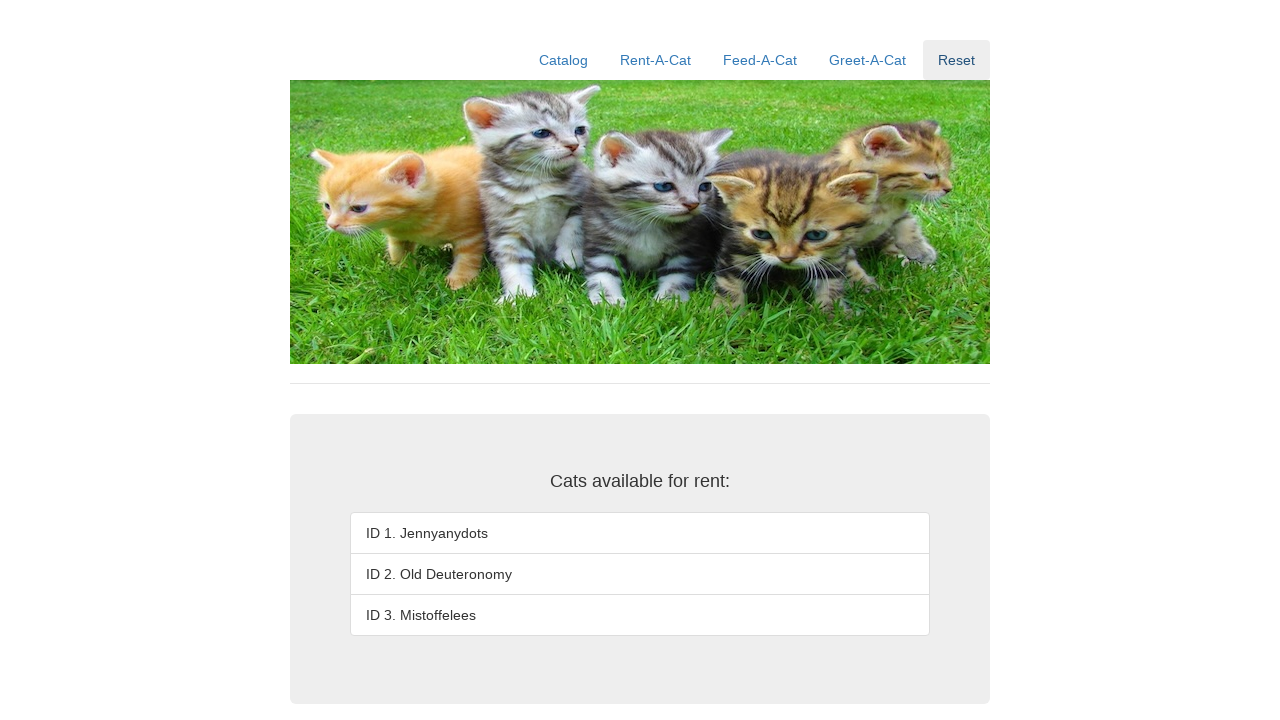

Verified cat #1 is restored to original state
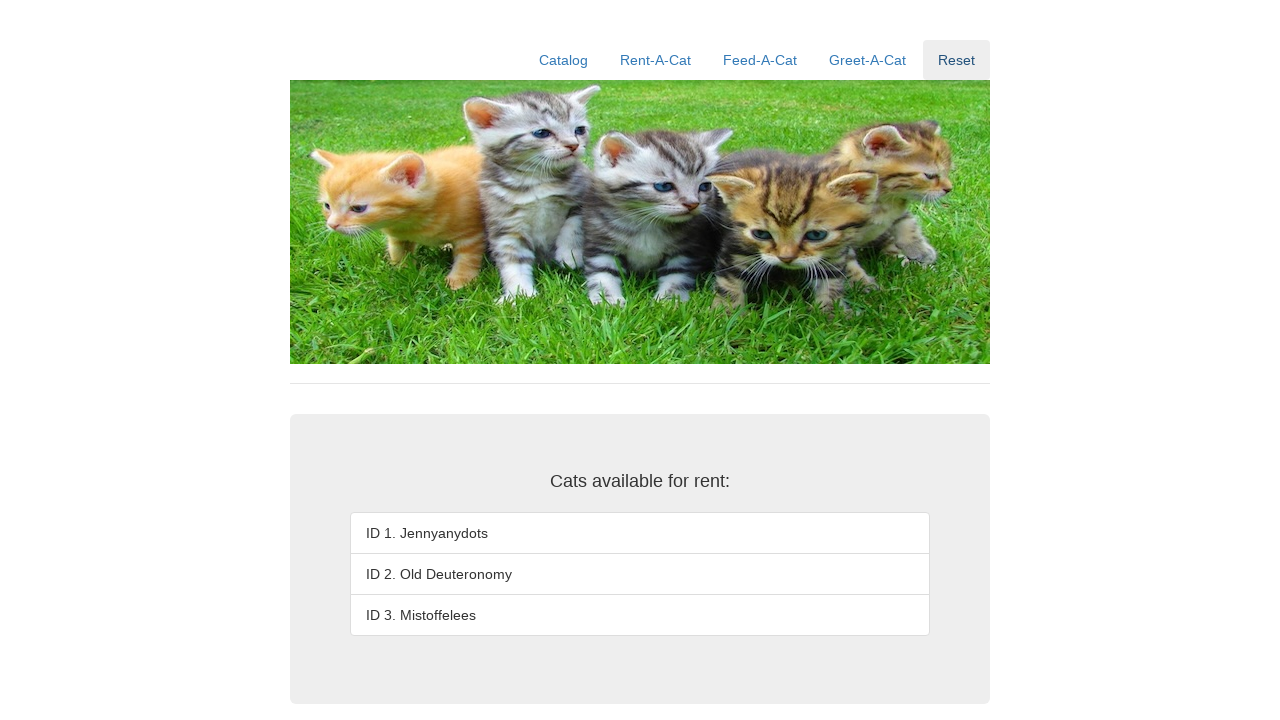

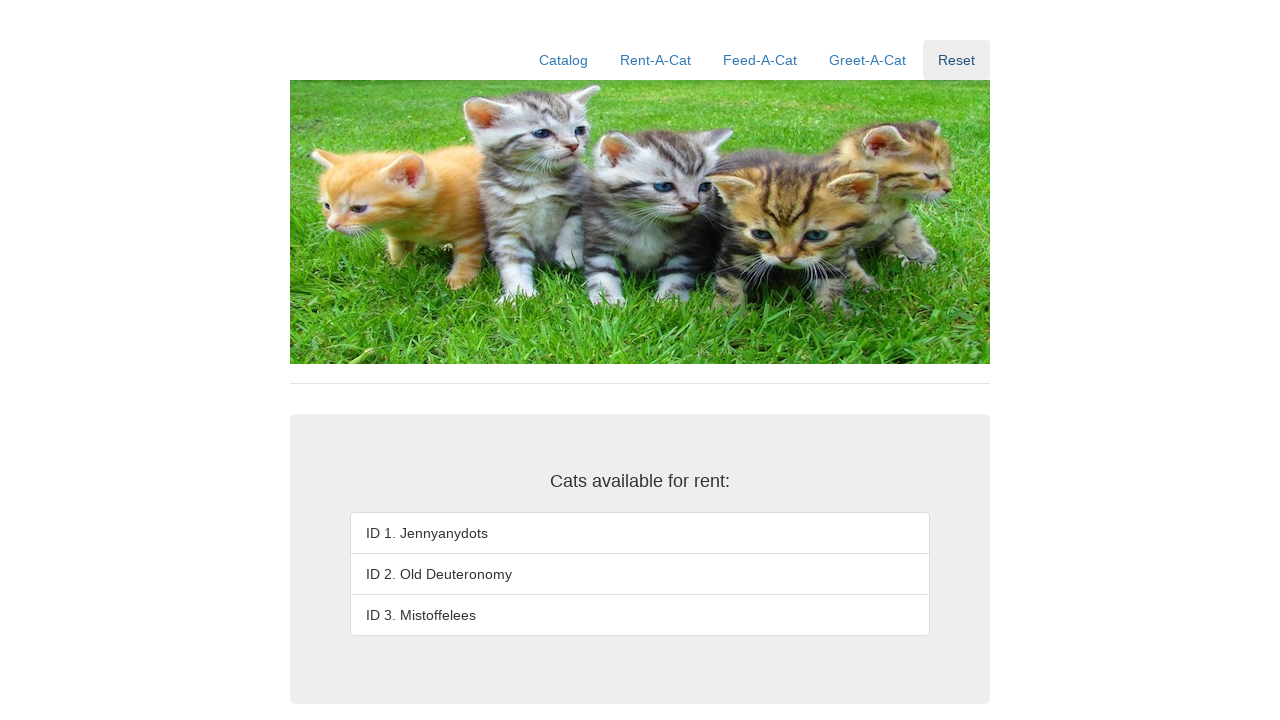